Tests React Semantic UI dropdown by selecting different user names from a custom dropdown menu

Starting URL: https://react.semantic-ui.com/maximize/dropdown-example-selection/

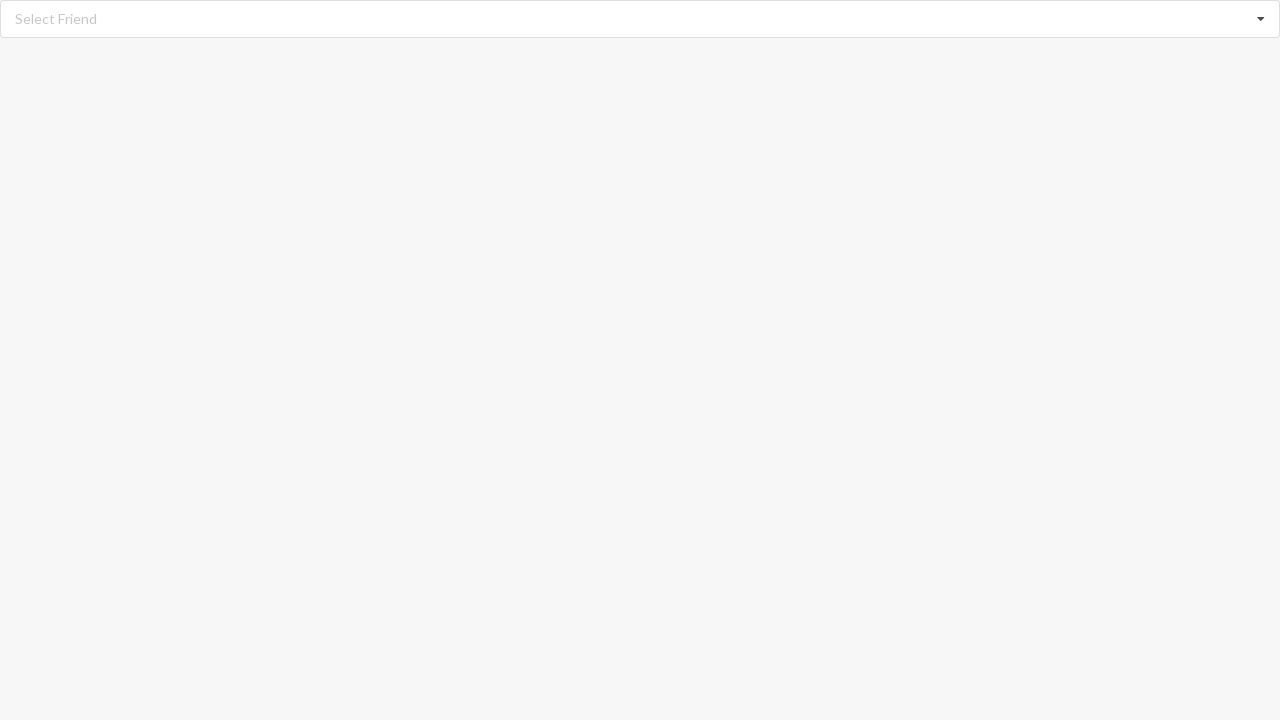

Clicked dropdown to open menu at (640, 19) on div.dropdown
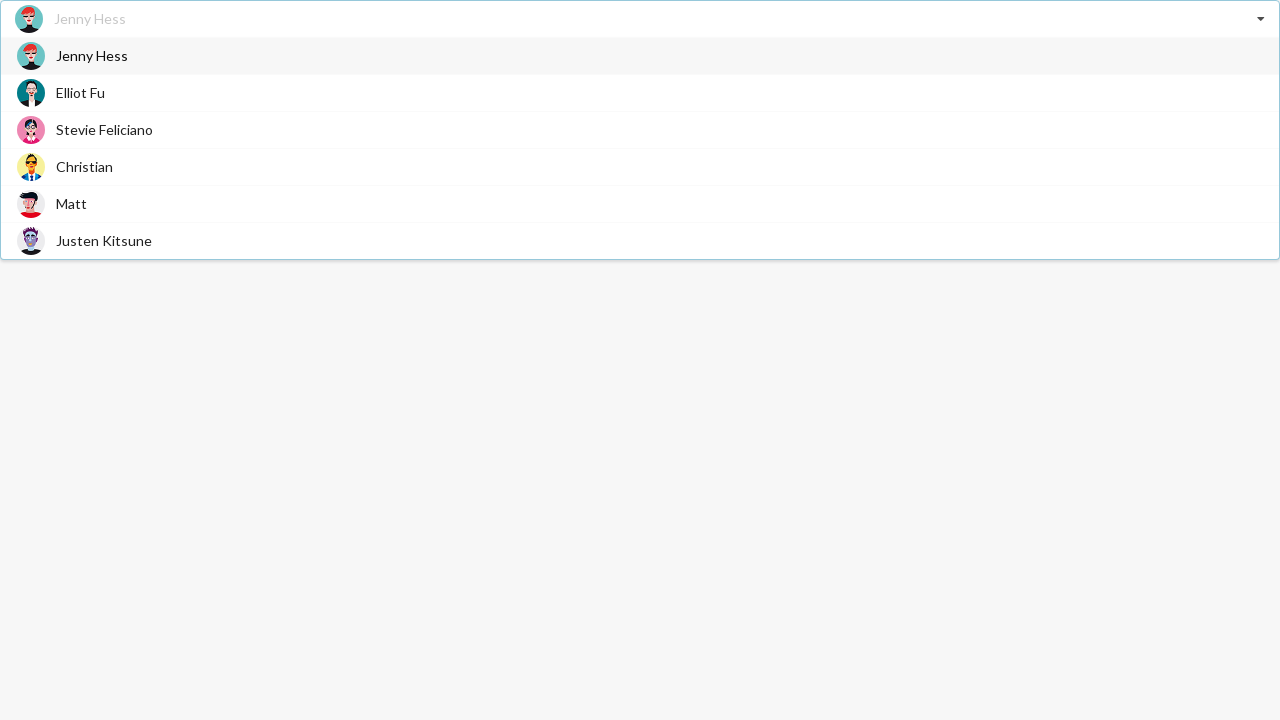

Selected 'Jenny Hess' from dropdown menu at (92, 56) on div.menu span.text:has-text('Jenny Hess')
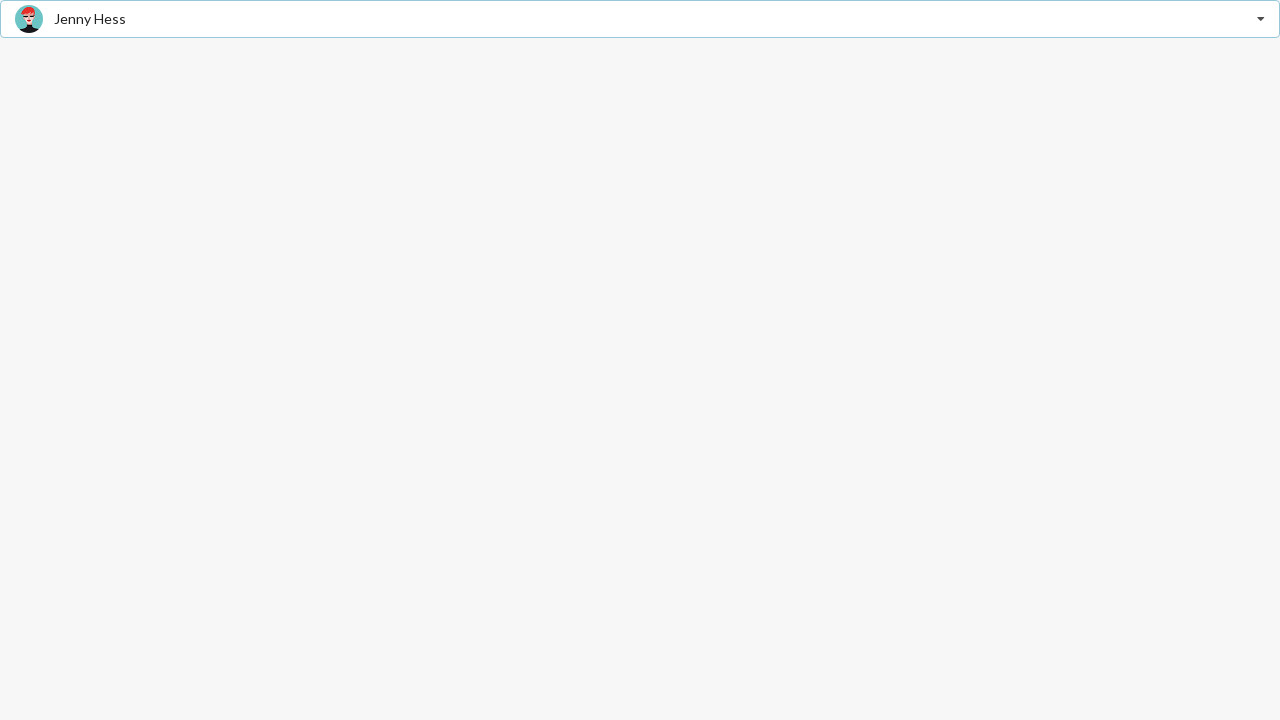

Verified 'Jenny Hess' is displayed as selected user
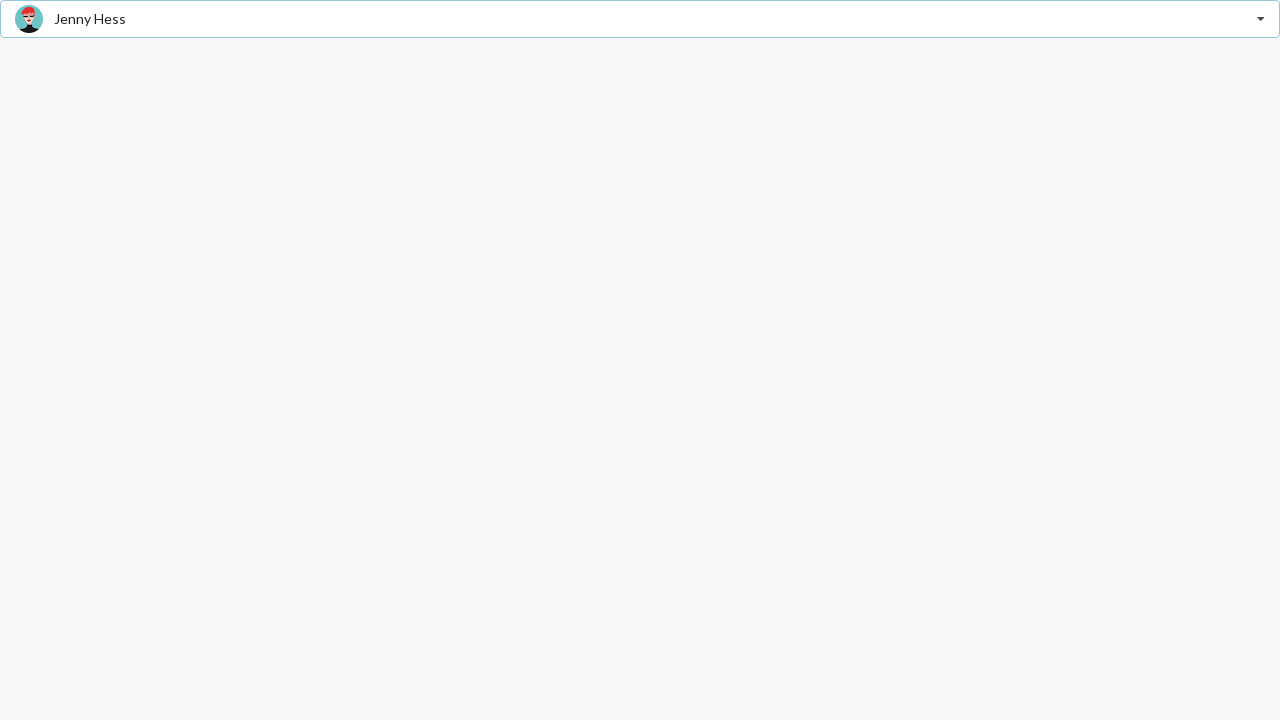

Clicked dropdown to open menu at (640, 19) on div.dropdown
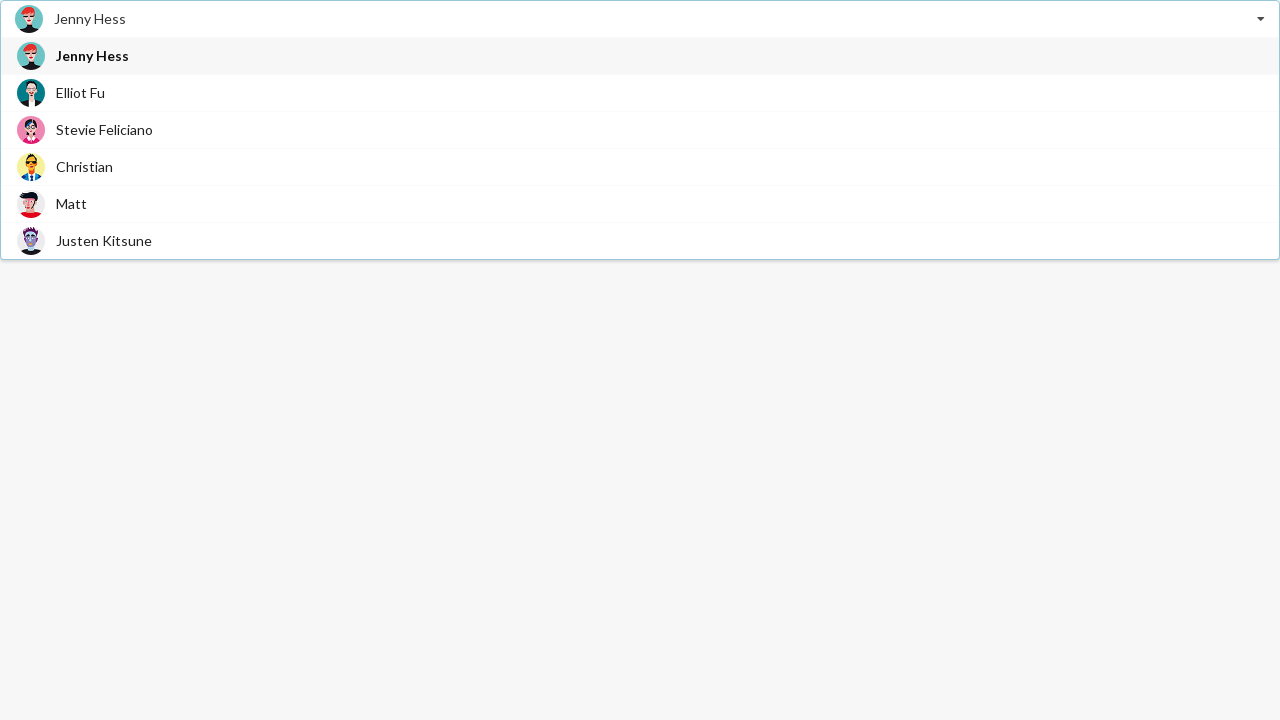

Selected 'Christian' from dropdown menu at (84, 166) on div.menu span.text:has-text('Christian')
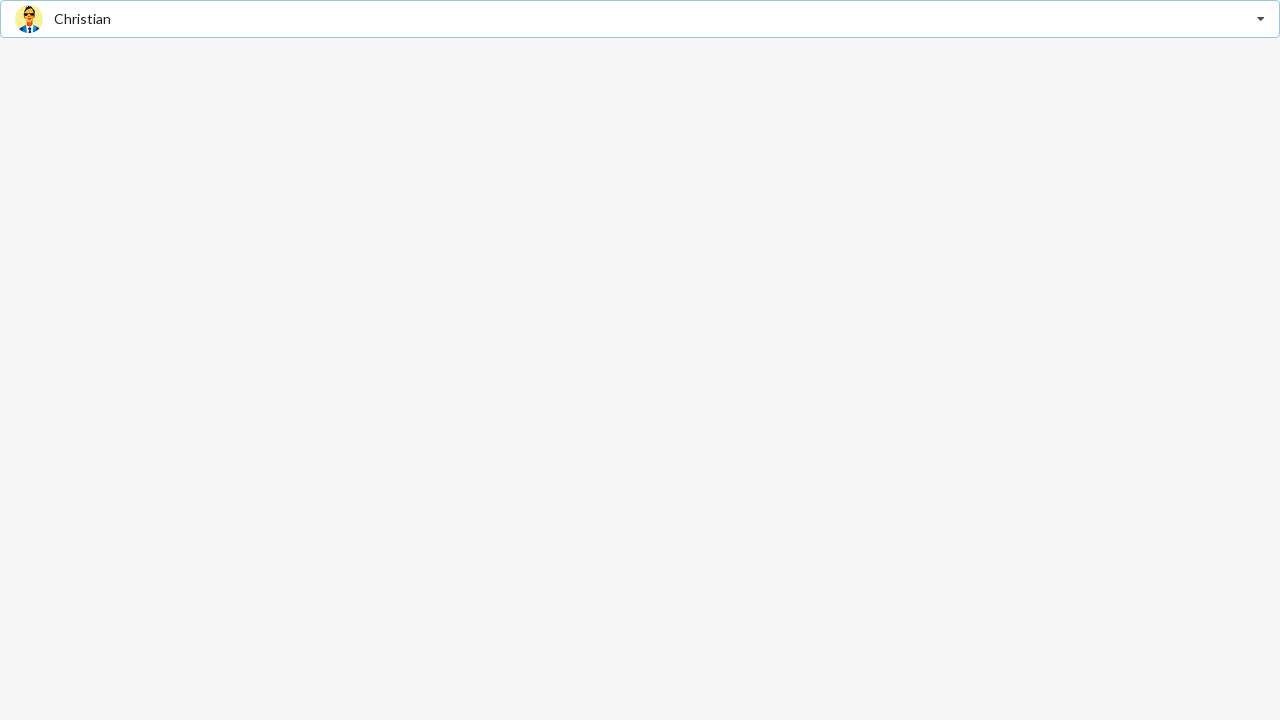

Verified 'Christian' is displayed as selected user
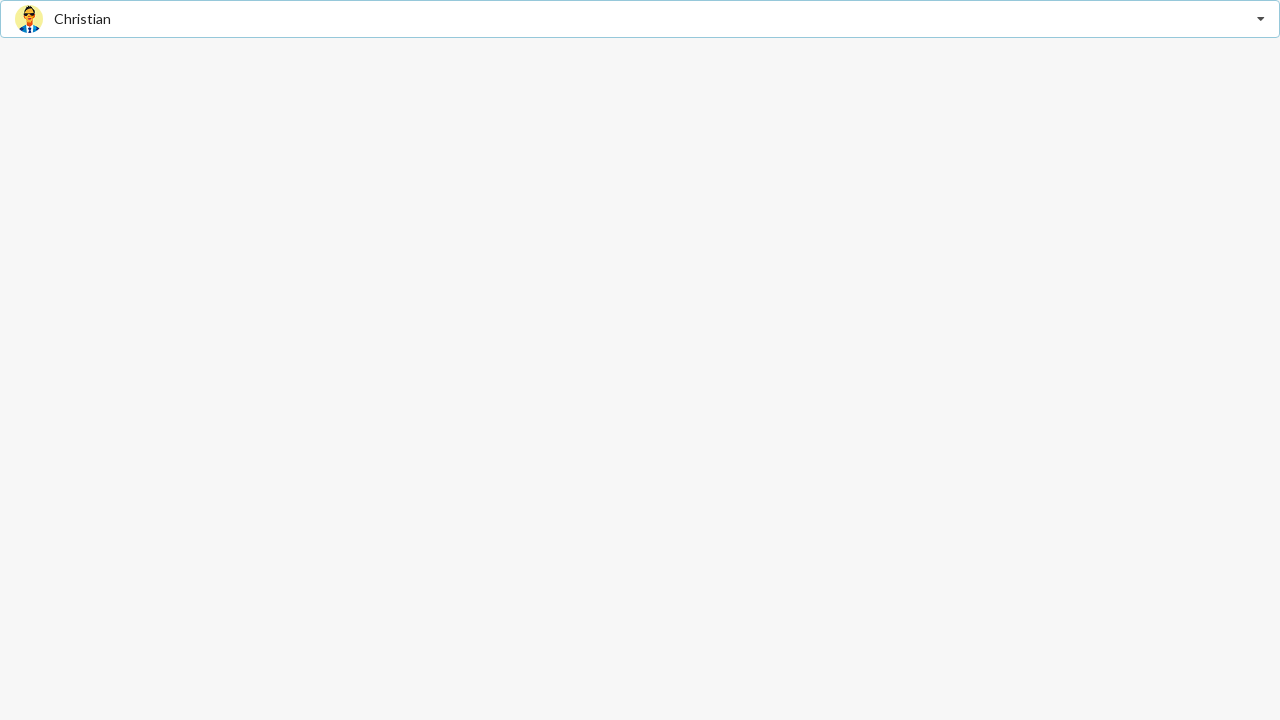

Clicked dropdown to open menu at (640, 19) on div.dropdown
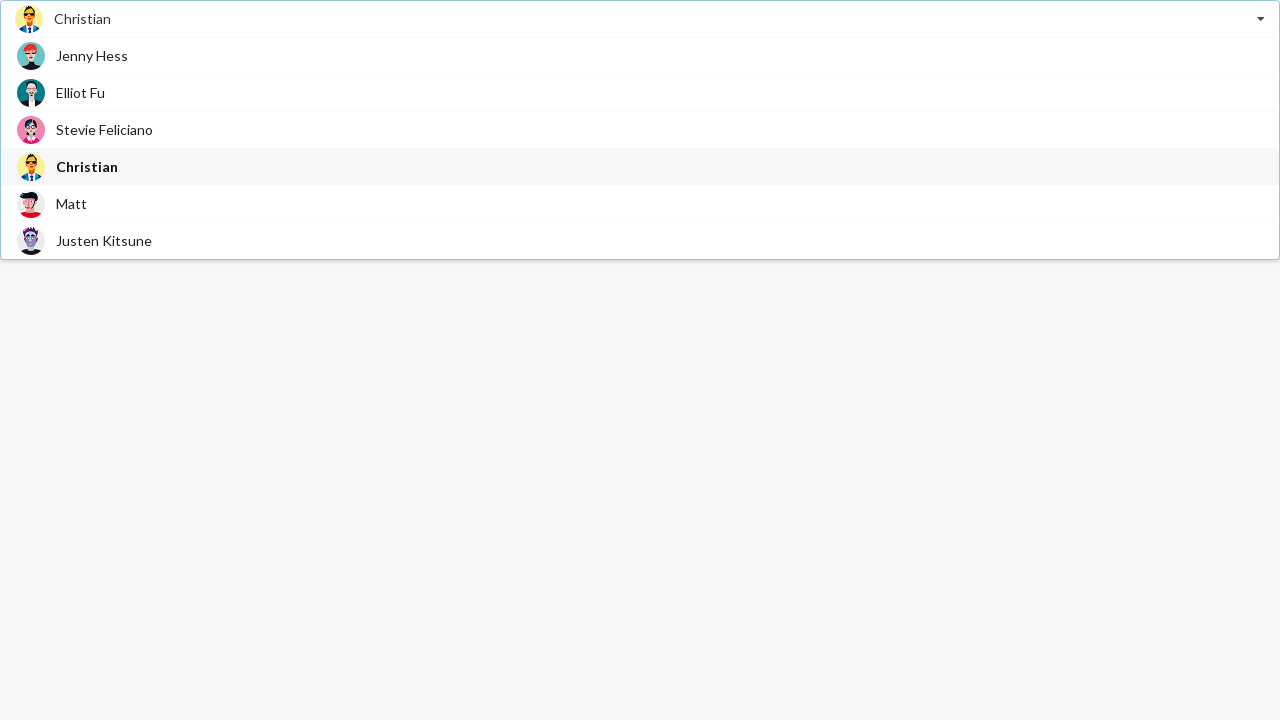

Selected 'Justen Kitsune' from dropdown menu at (104, 240) on div.menu span.text:has-text('Justen Kitsune')
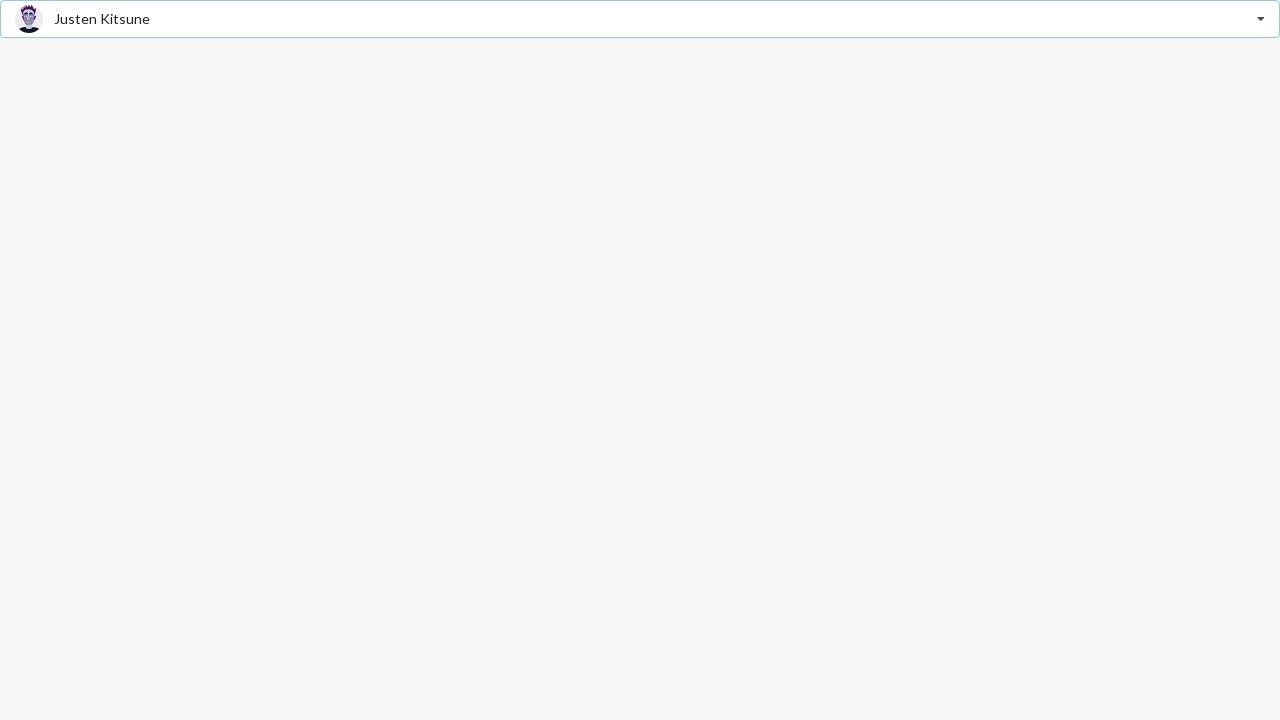

Verified 'Justen Kitsune' is displayed as selected user
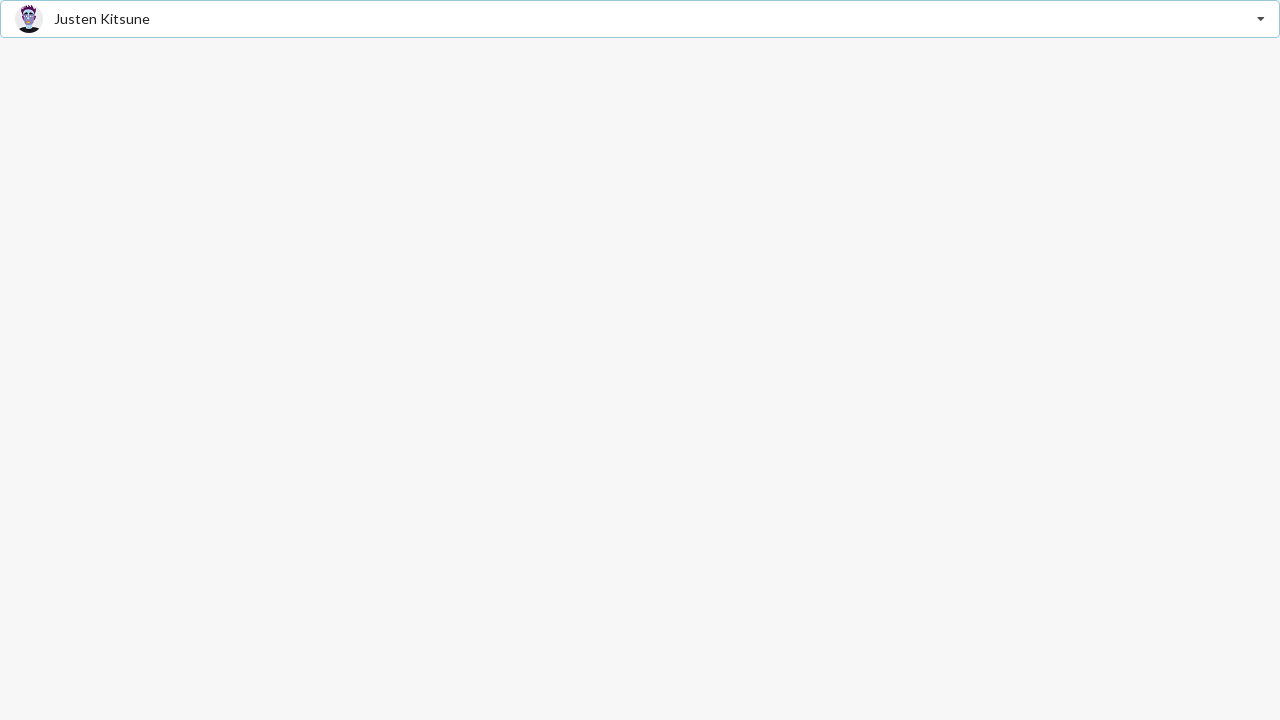

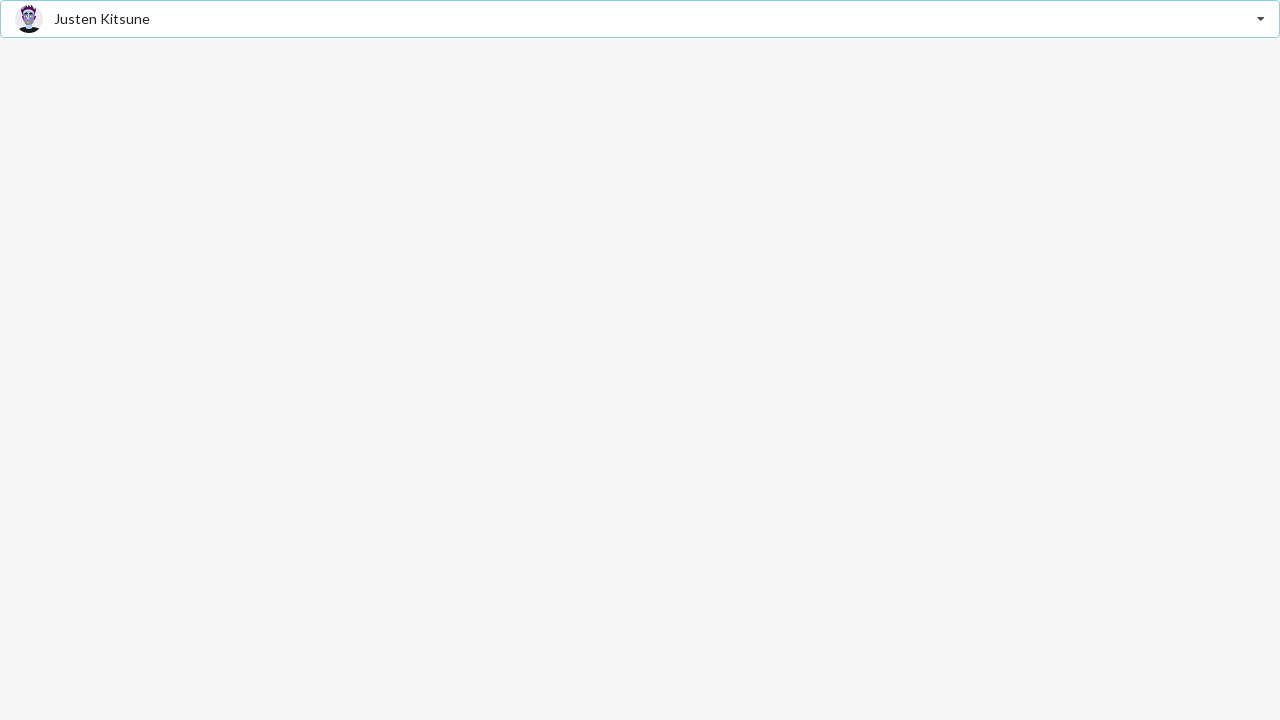